Tests mouse click actions including right-click (context click) and double-click on buttons

Starting URL: https://demoqa.com/buttons

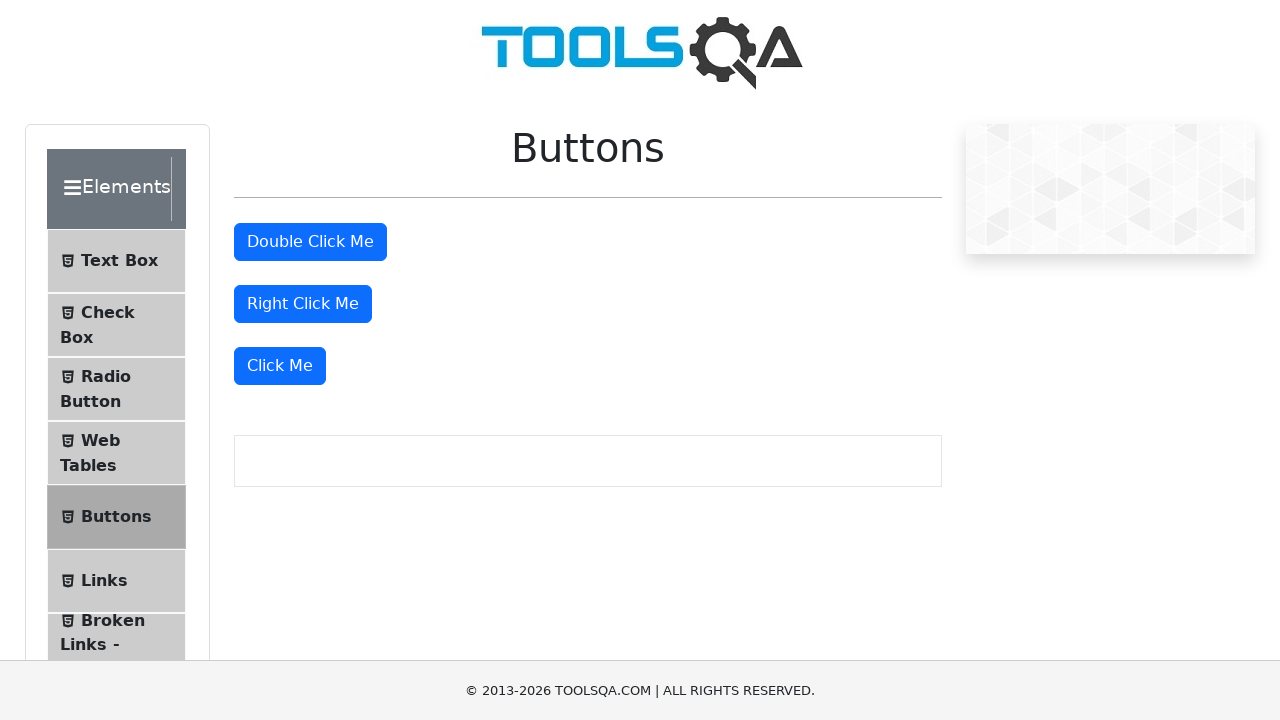

Right-clicked on the right click button at (303, 304) on #rightClickBtn
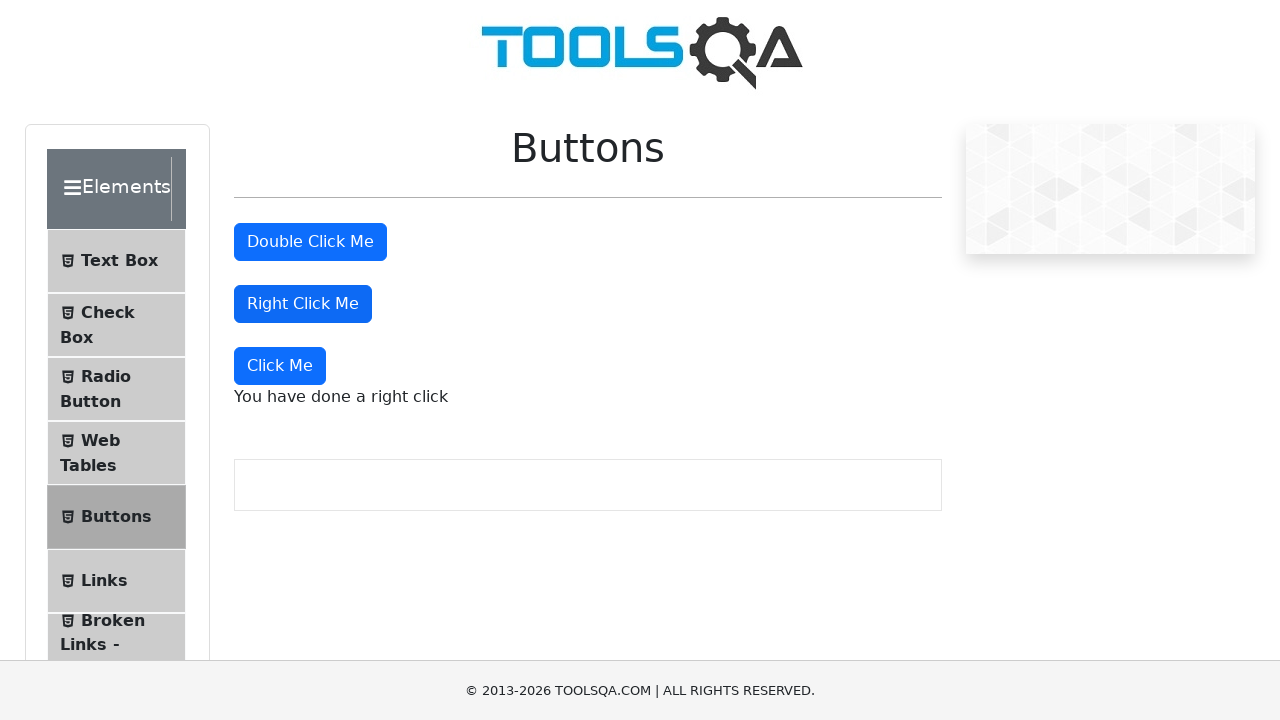

Waited 1 second for right-click result to display
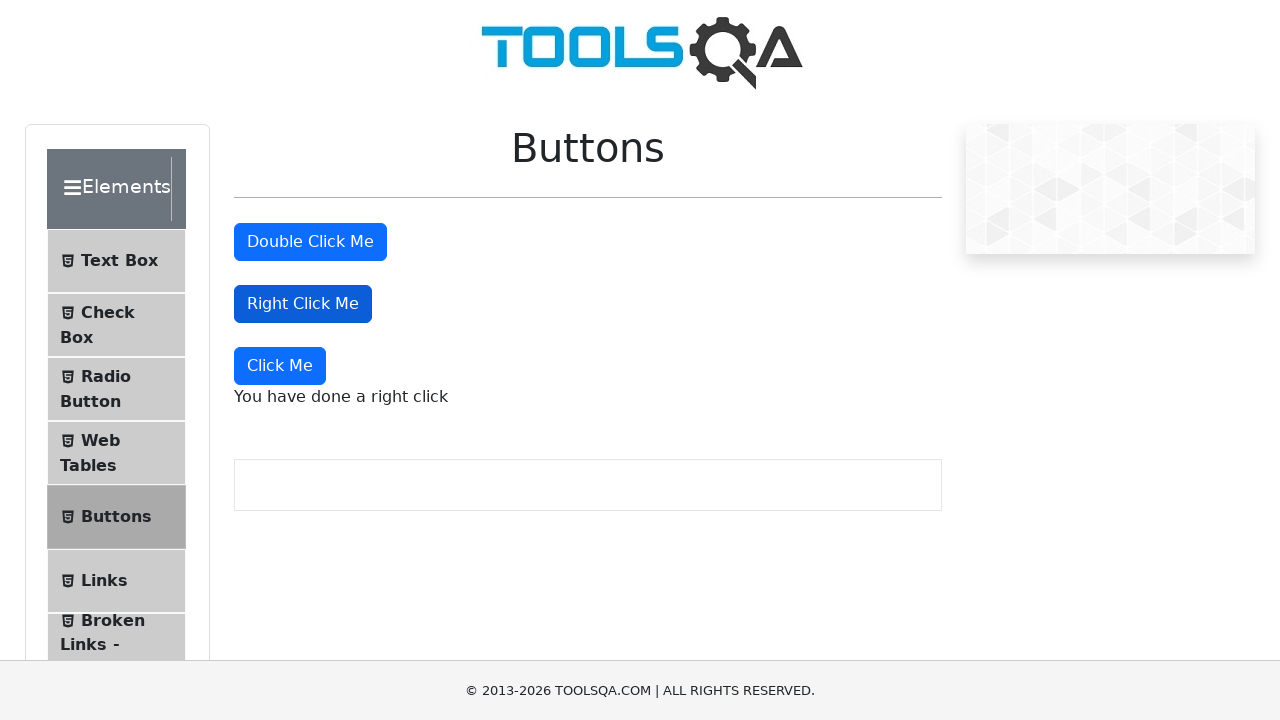

Double-clicked on the double click button at (310, 242) on #doubleClickBtn
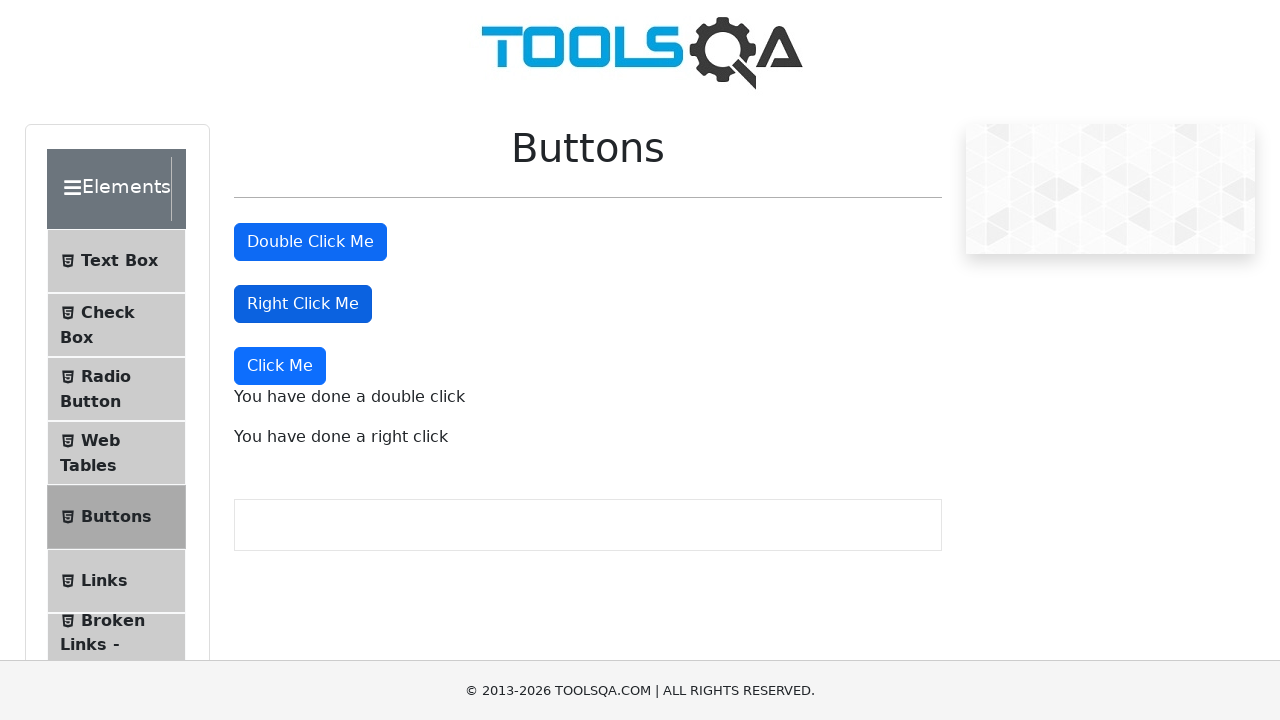

Waited 1 second for double-click result to display
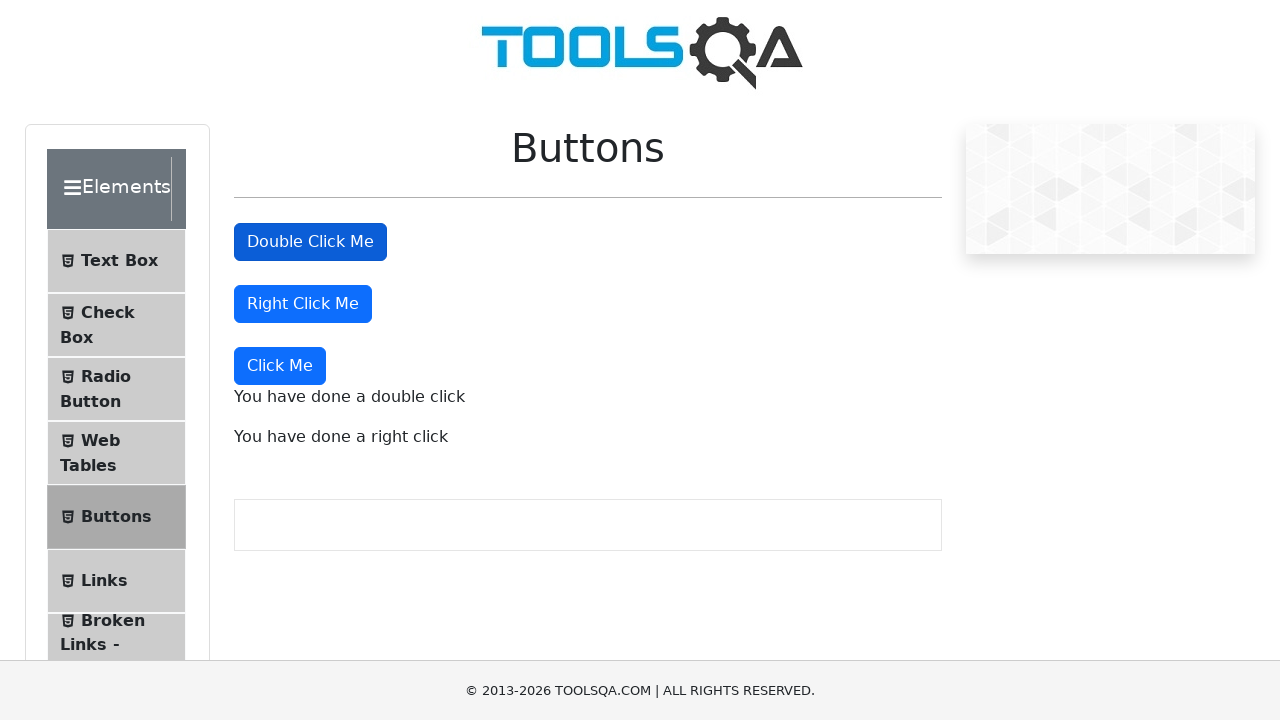

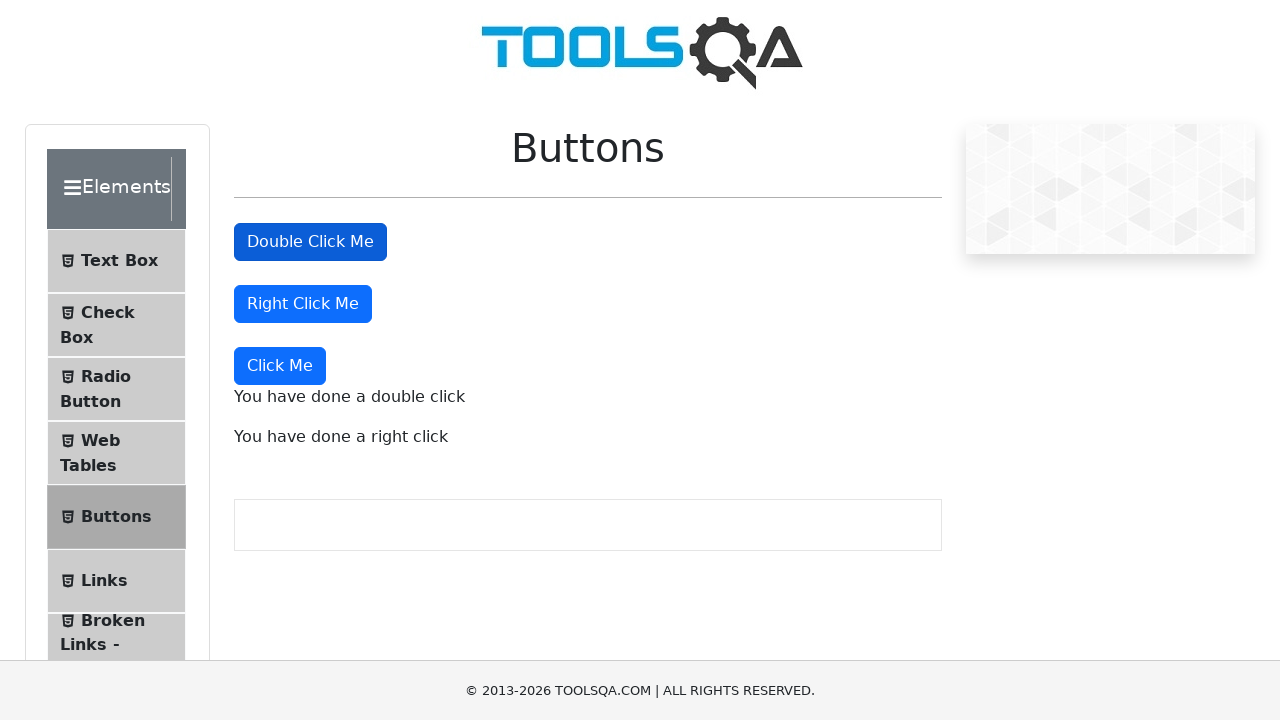